Tests dynamic controls page by verifying textbox is initially disabled, clicking Enable button, waiting for textbox to become enabled, and verifying the success message is displayed

Starting URL: https://the-internet.herokuapp.com/dynamic_controls

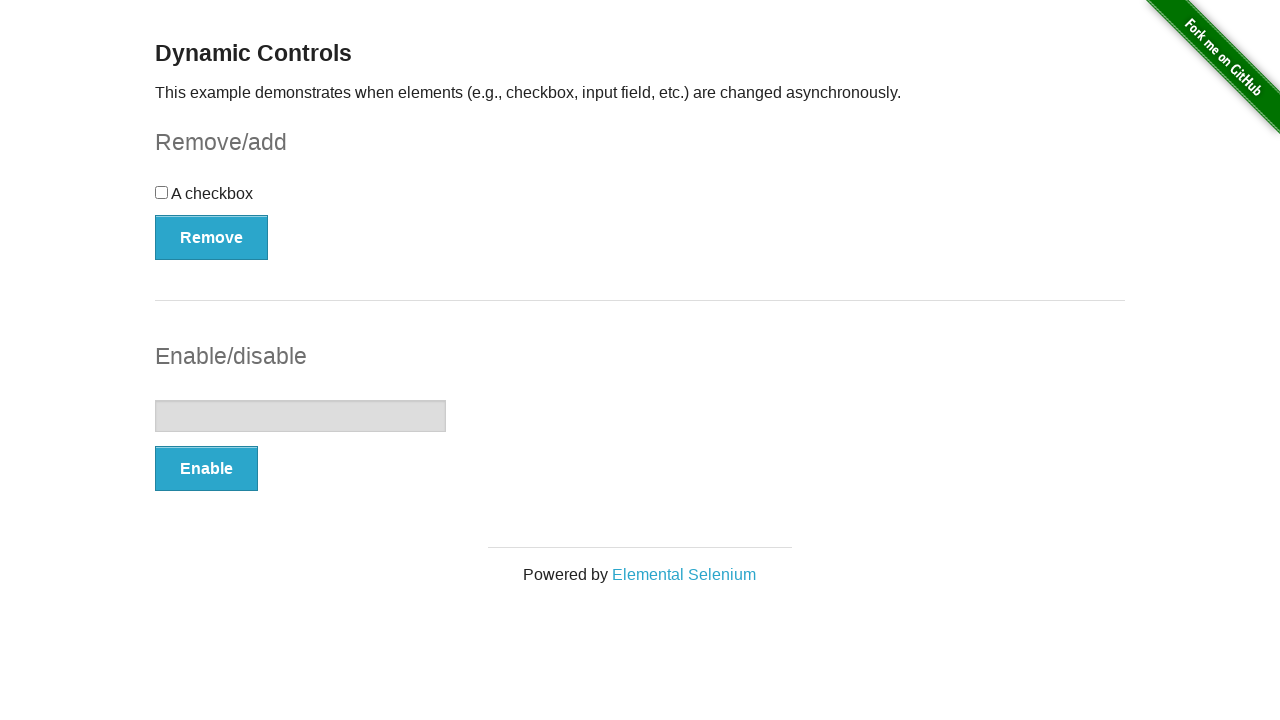

Located textbox element
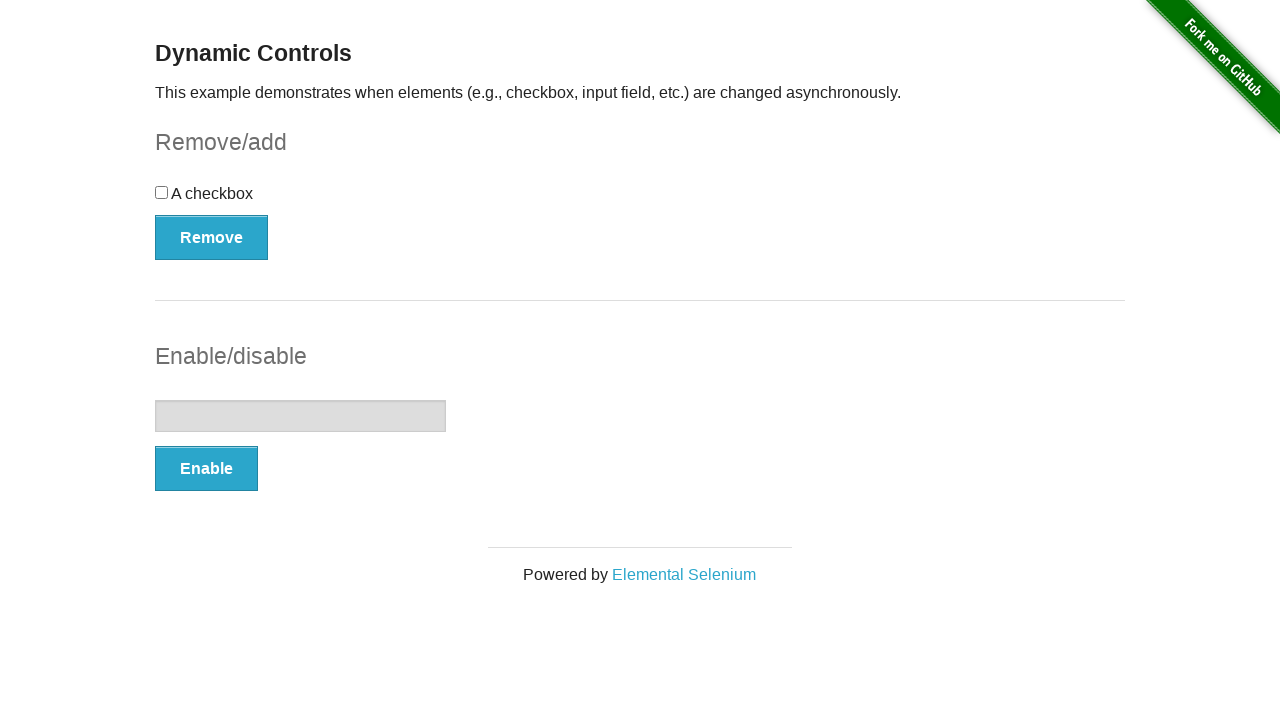

Verified textbox is initially disabled
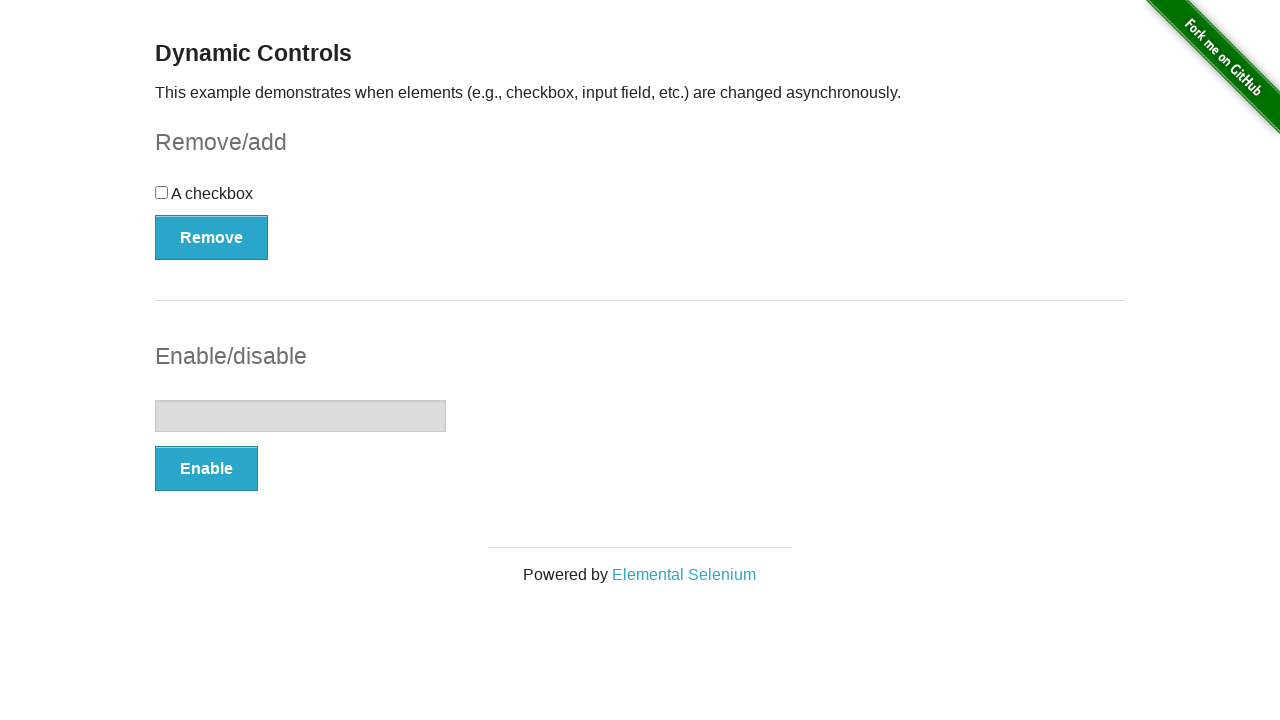

Clicked Enable button at (206, 469) on xpath=//button[text()='Enable']
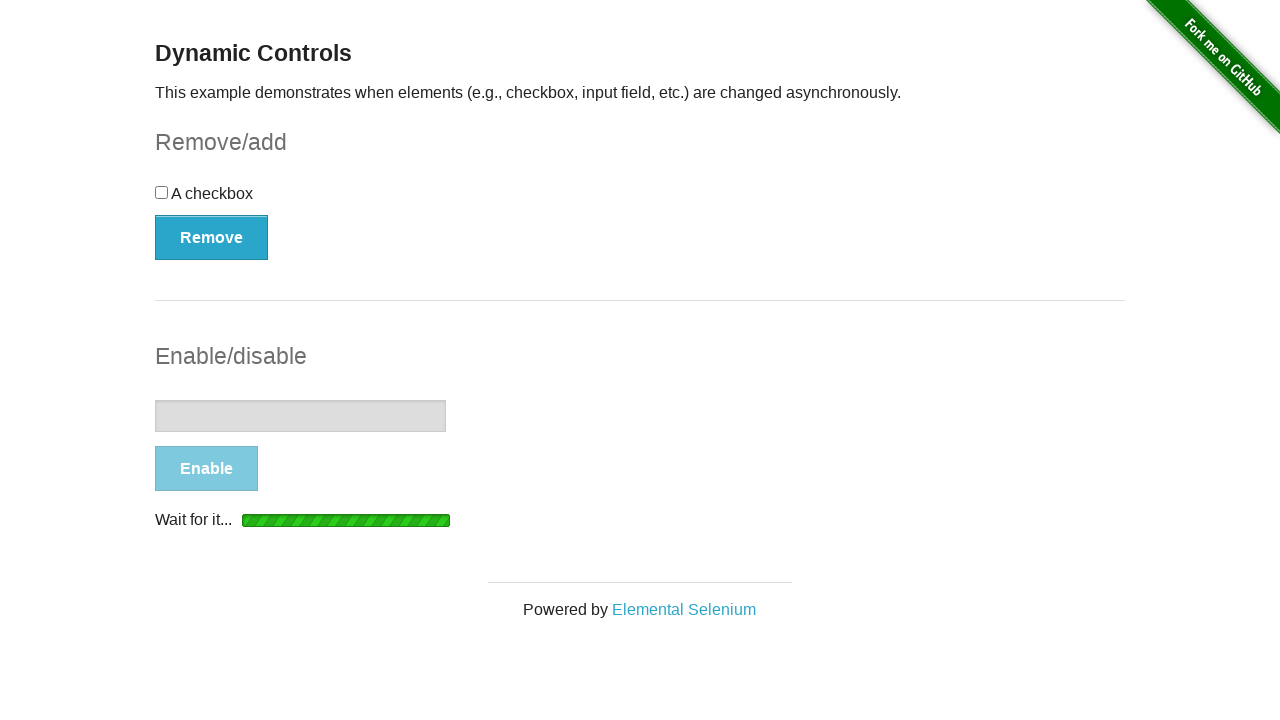

Waited for textbox to become enabled
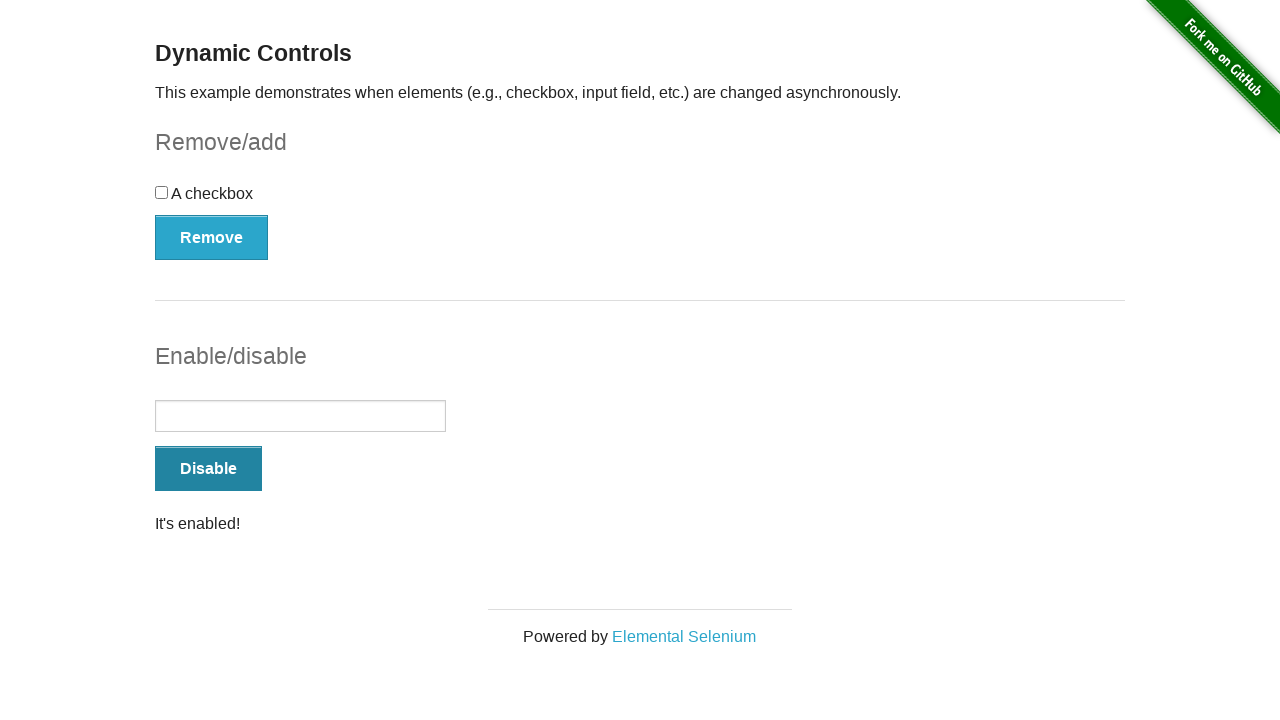

Located success message element
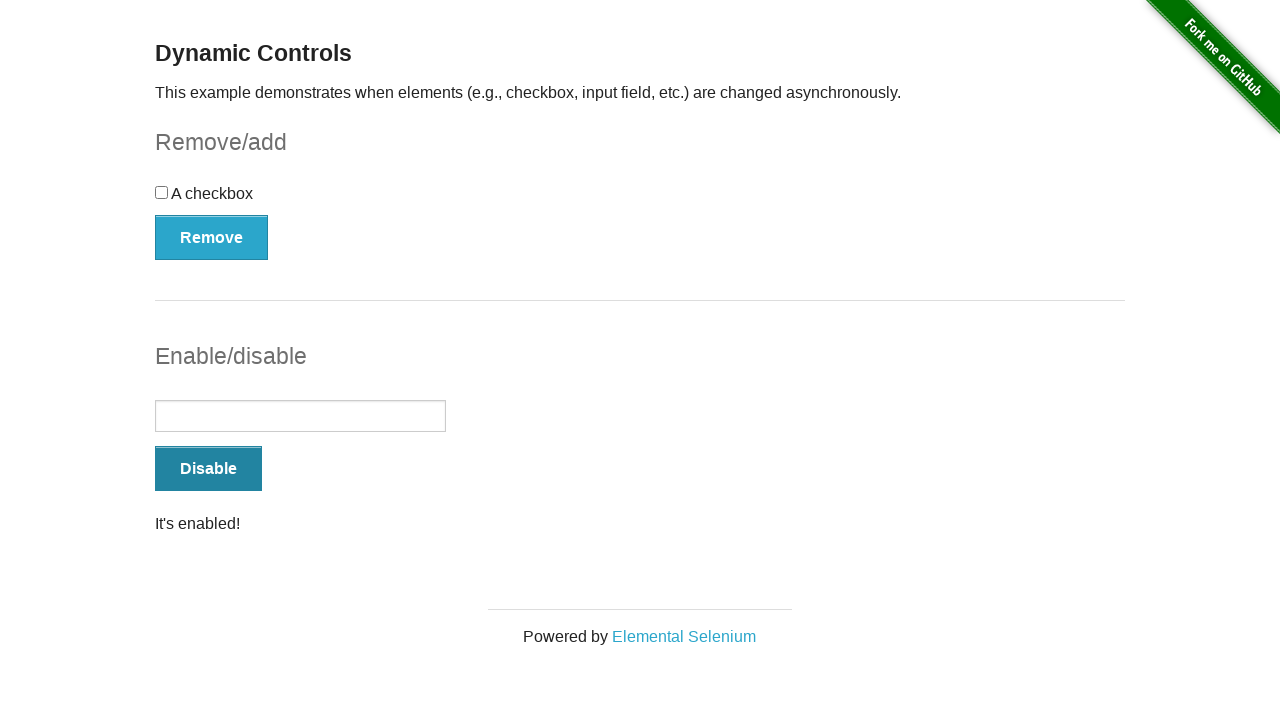

Verified success message is visible
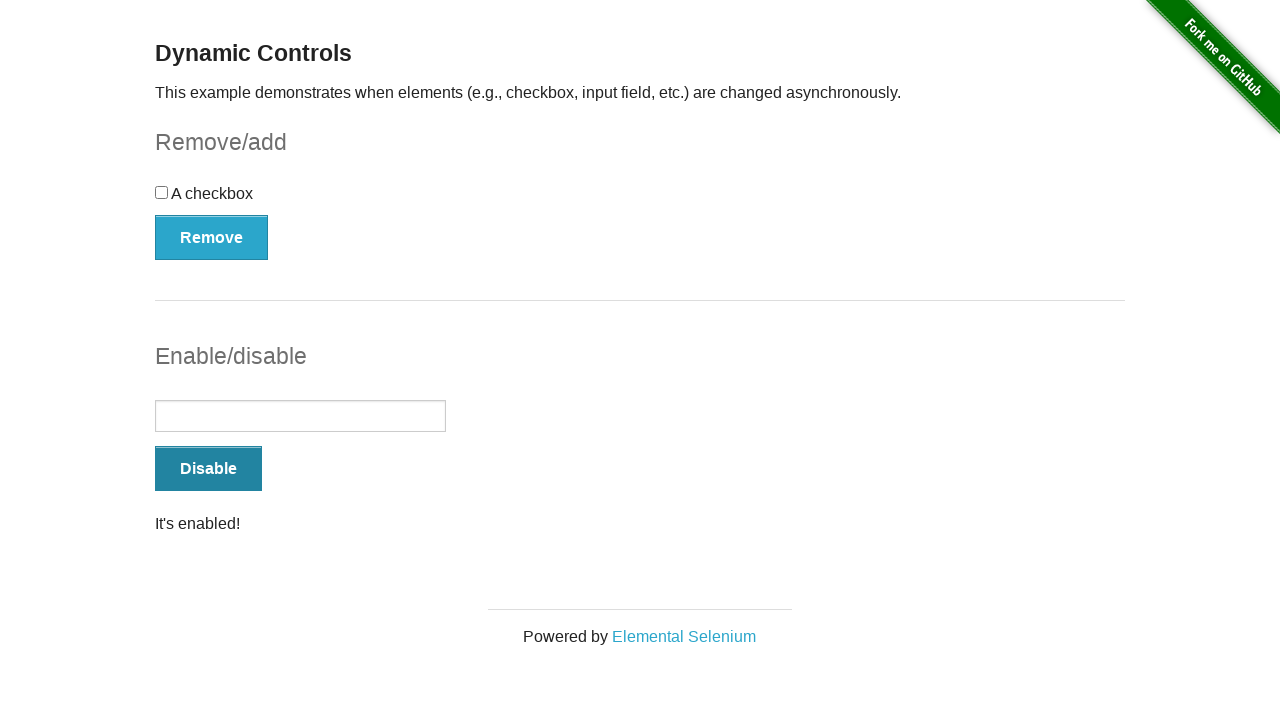

Verified textbox is now enabled
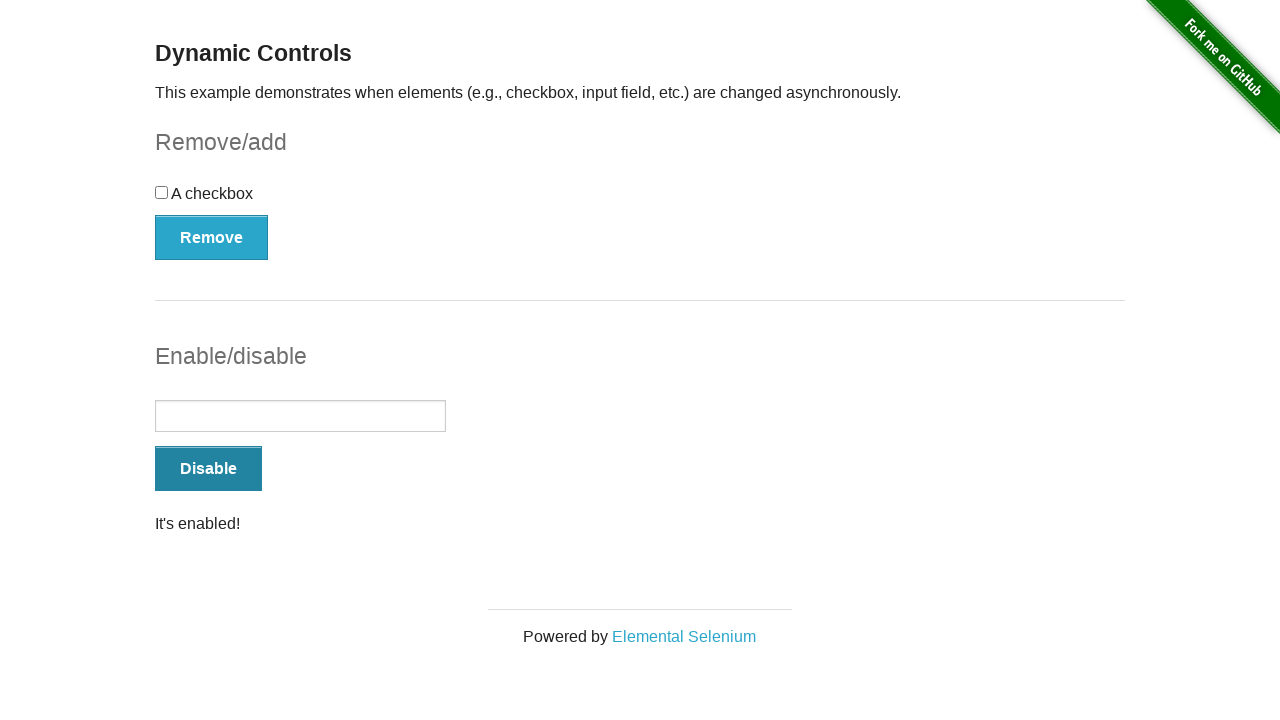

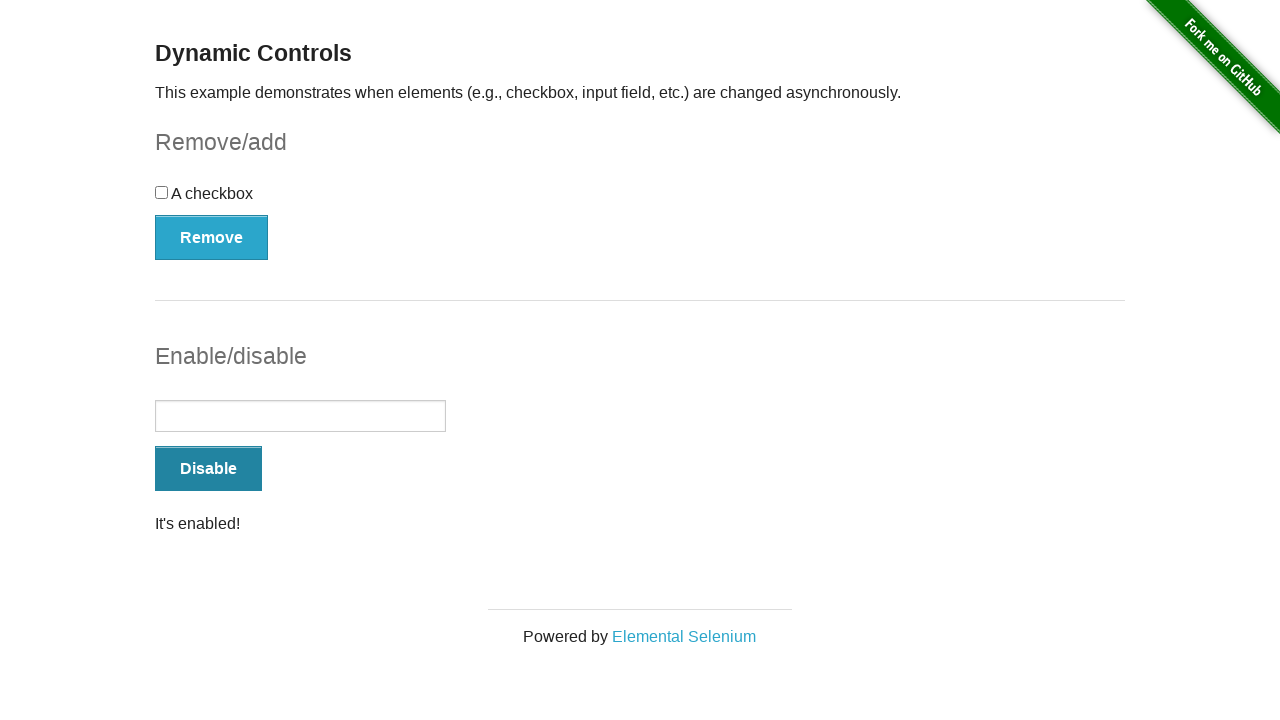